Tests drag and drop functionality by dragging an element from source to target within an iframe

Starting URL: https://jqueryui.com/droppable/

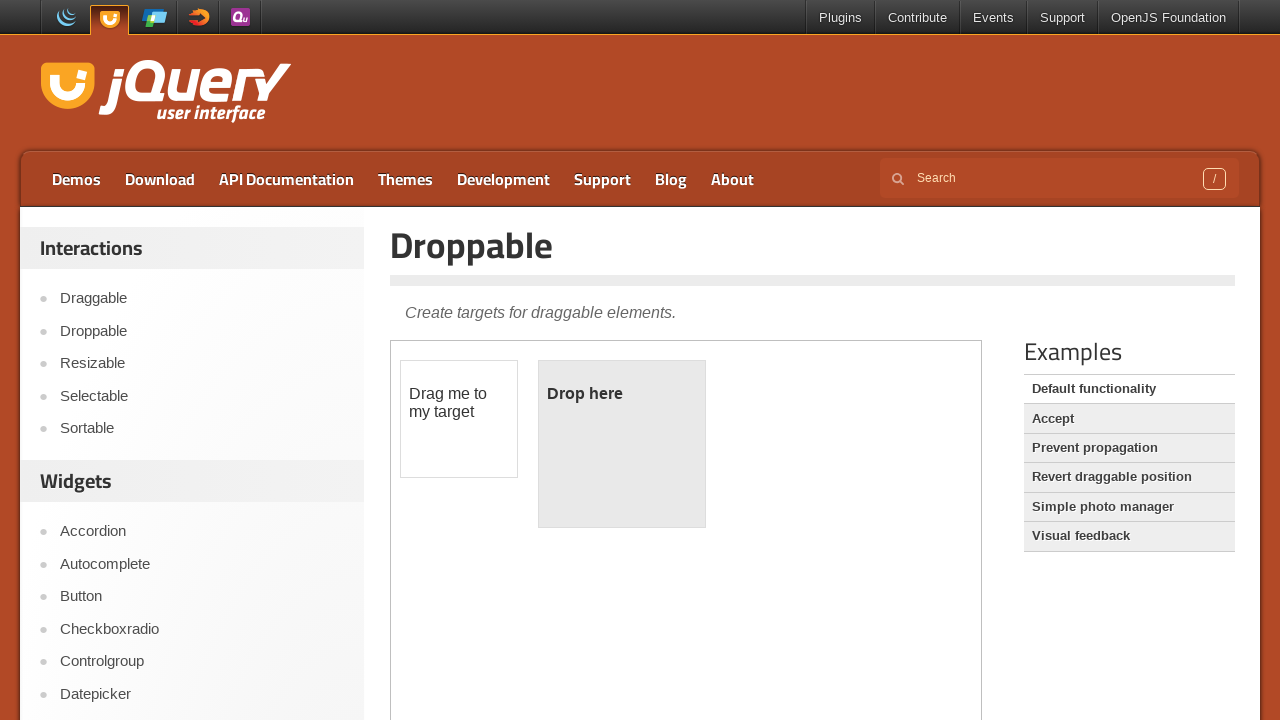

Located the first iframe containing the drag and drop demo
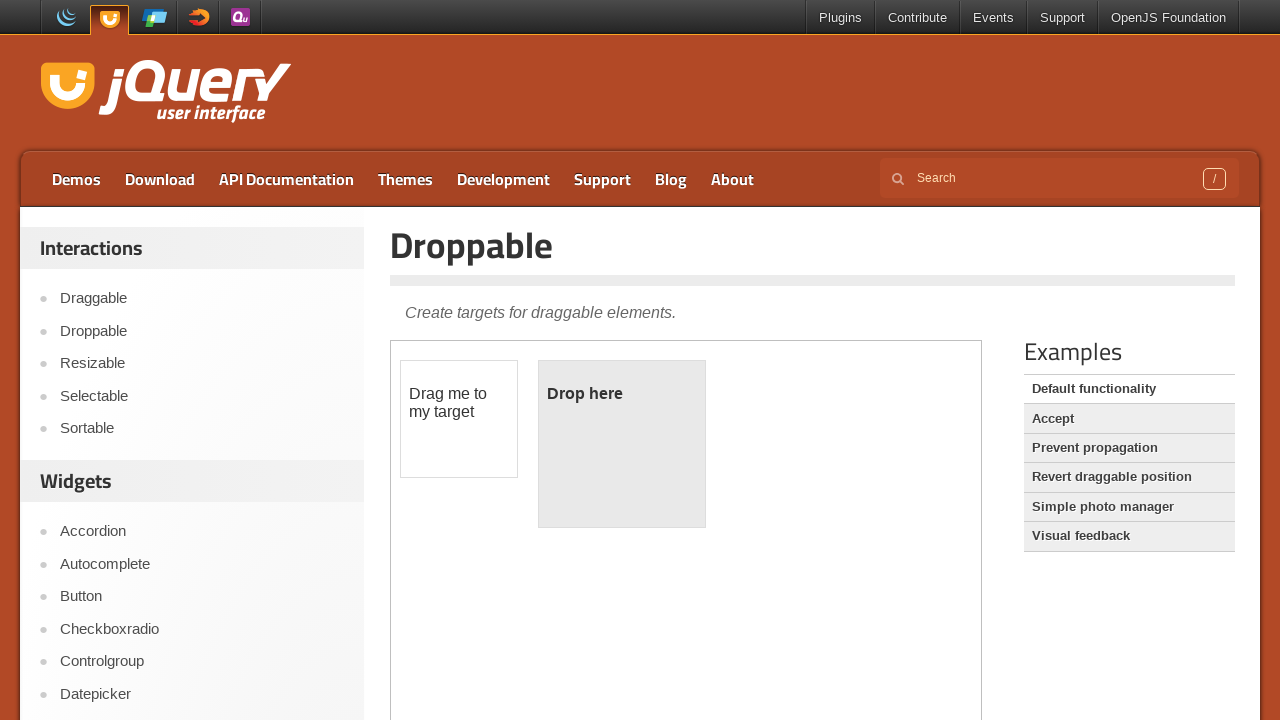

Located the draggable element with id 'draggable'
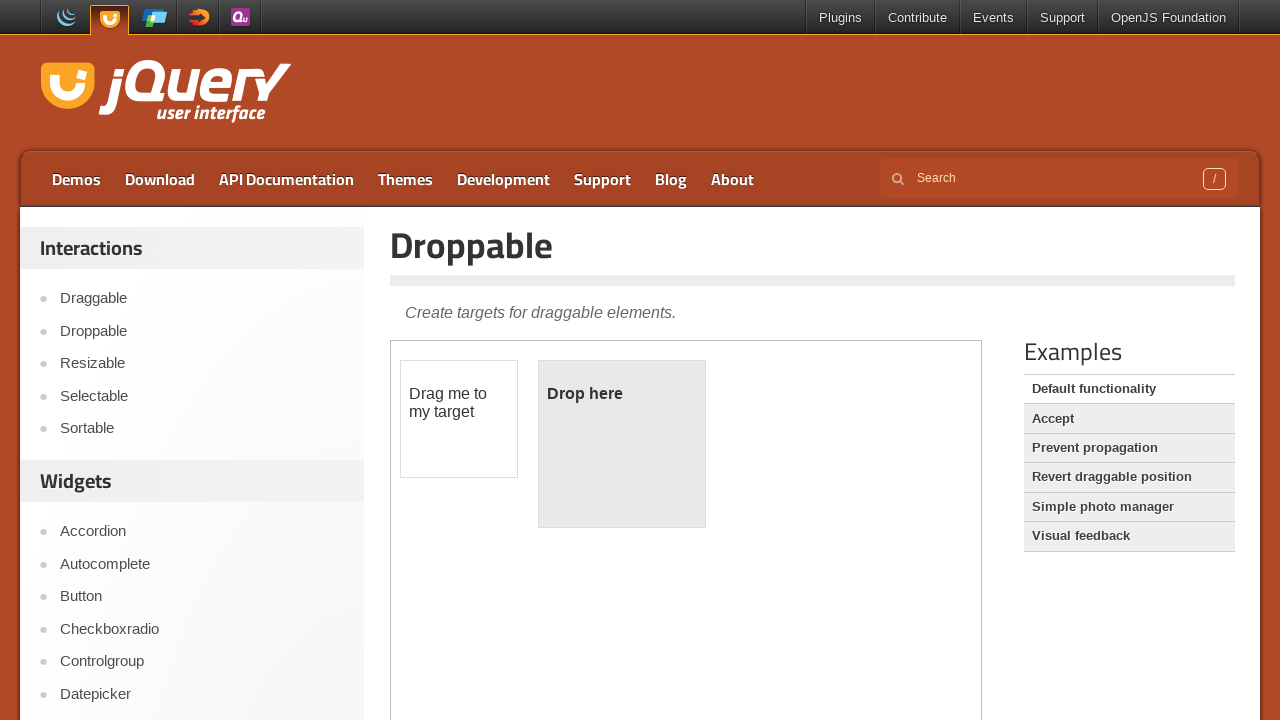

Located the droppable target element with id 'droppable'
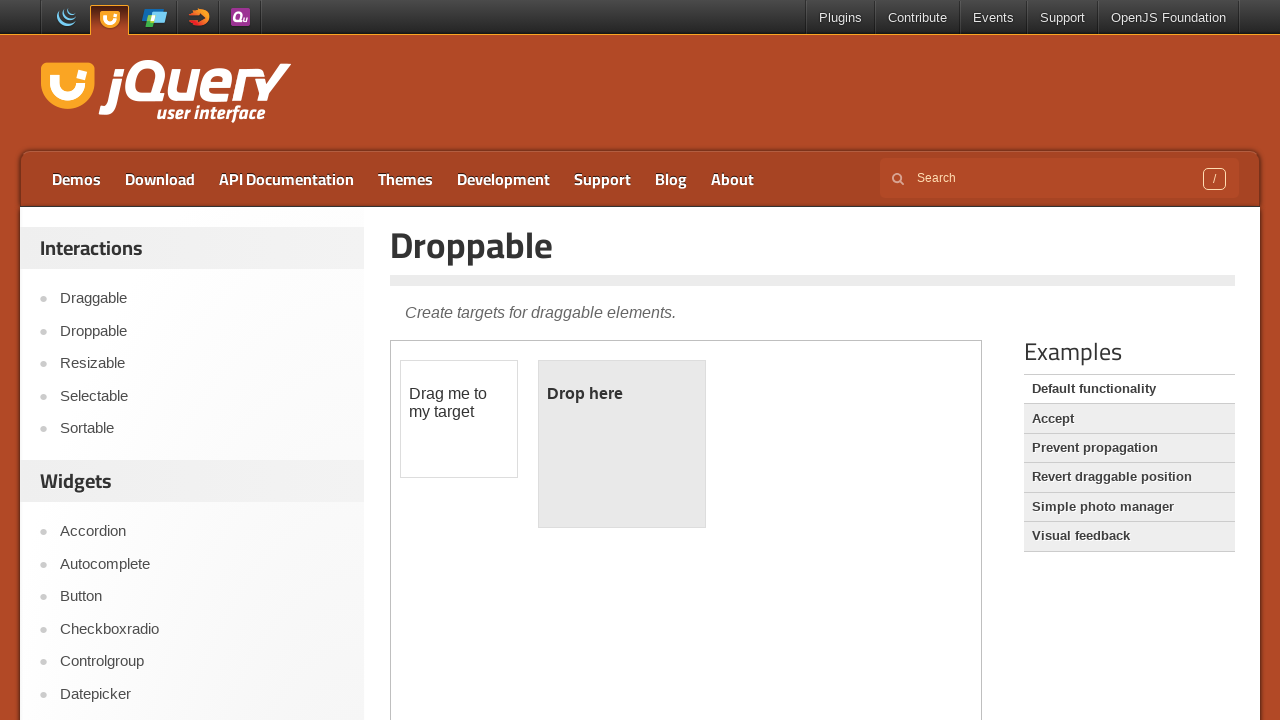

Dragged element from source to target droppable area at (622, 444)
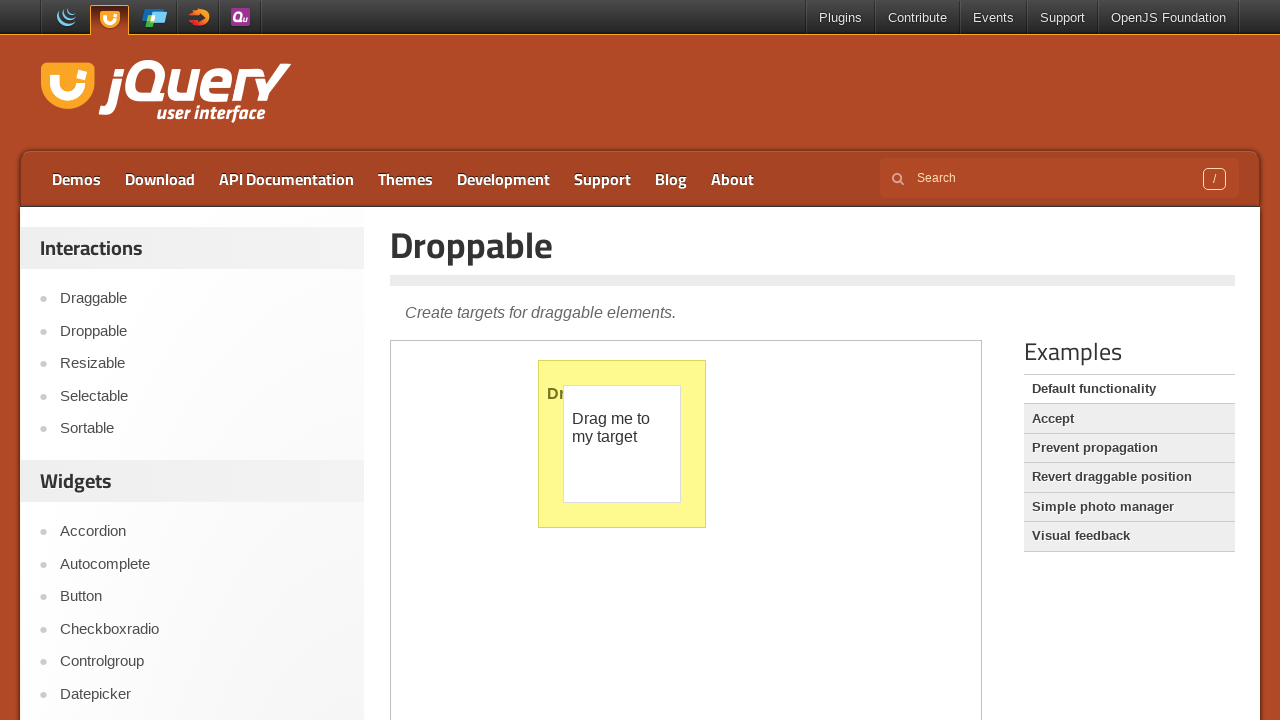

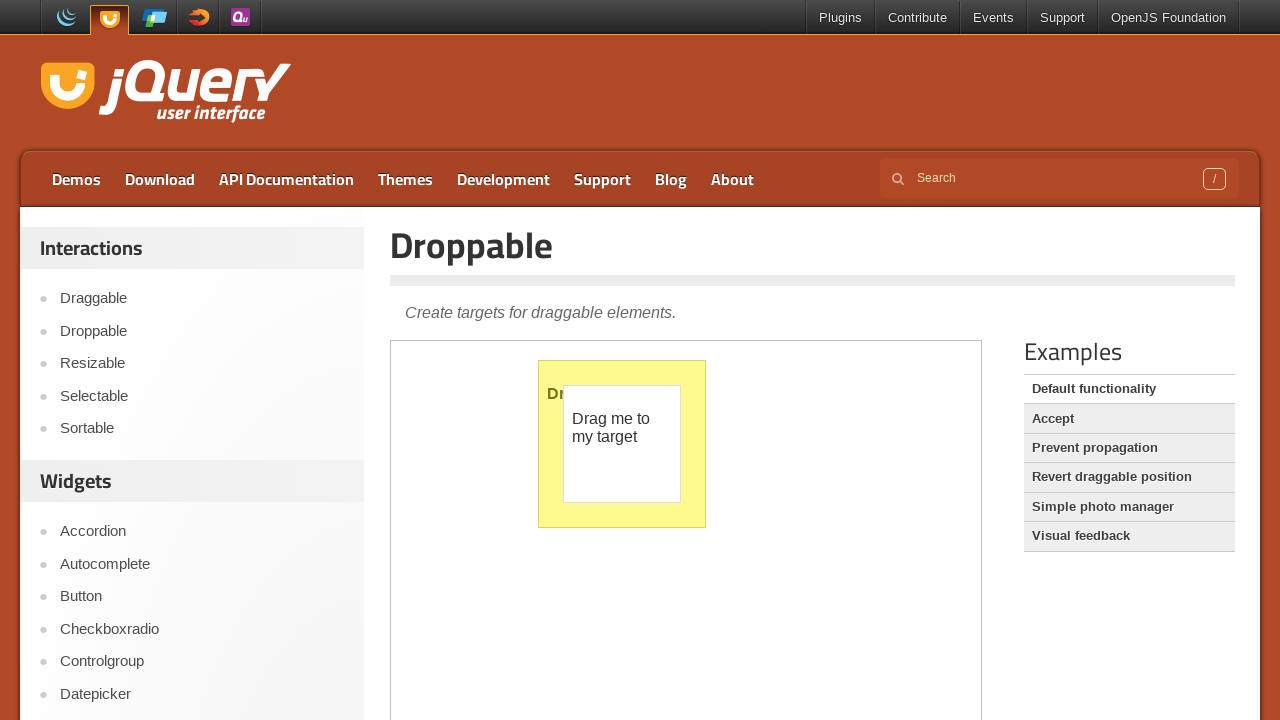